Tests that the dynamic content page actually changes its content (images and descriptions) after a page refresh, verifying the dynamic nature of the page.

Starting URL: https://the-internet.herokuapp.com/dynamic_content

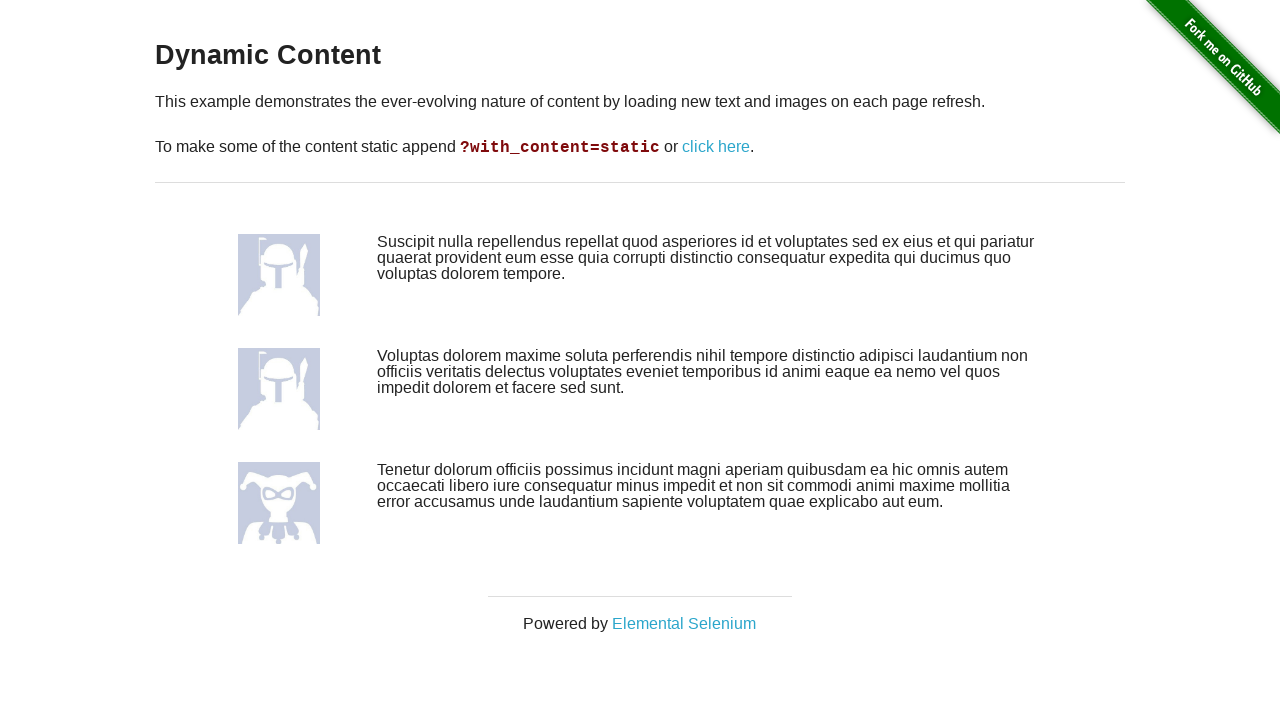

Located all images before refresh
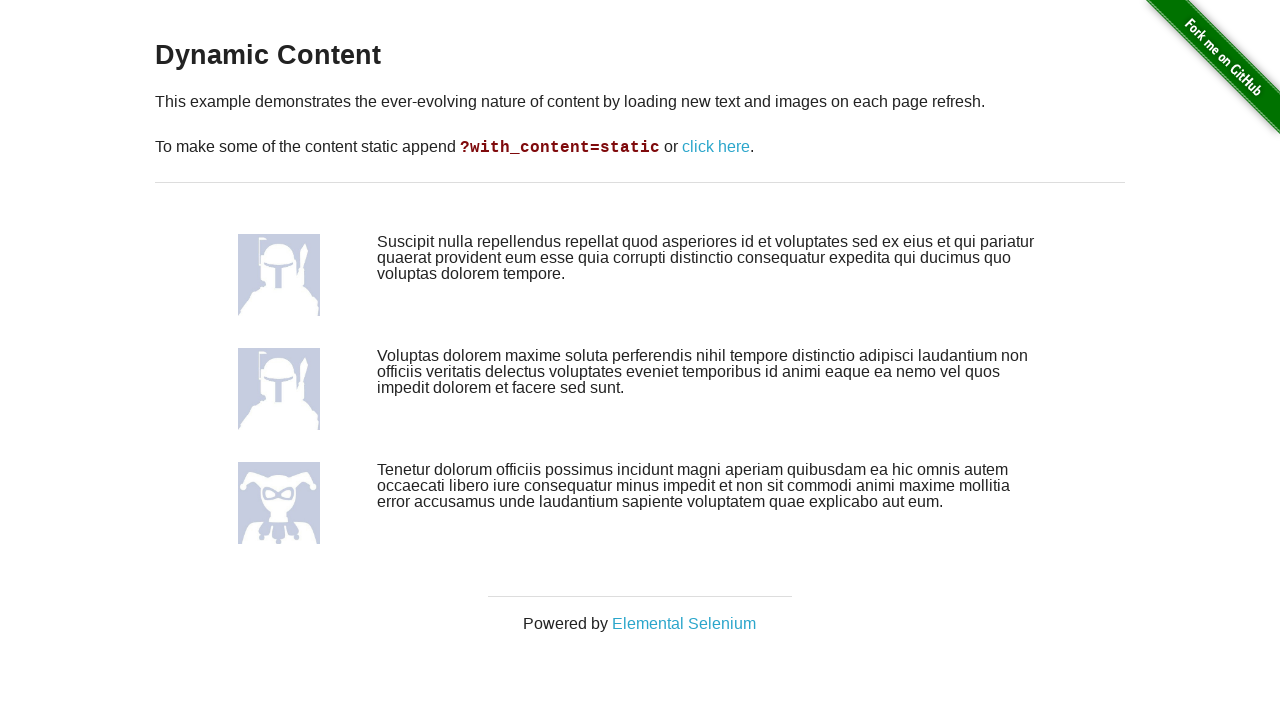

Extracted image sources before refresh
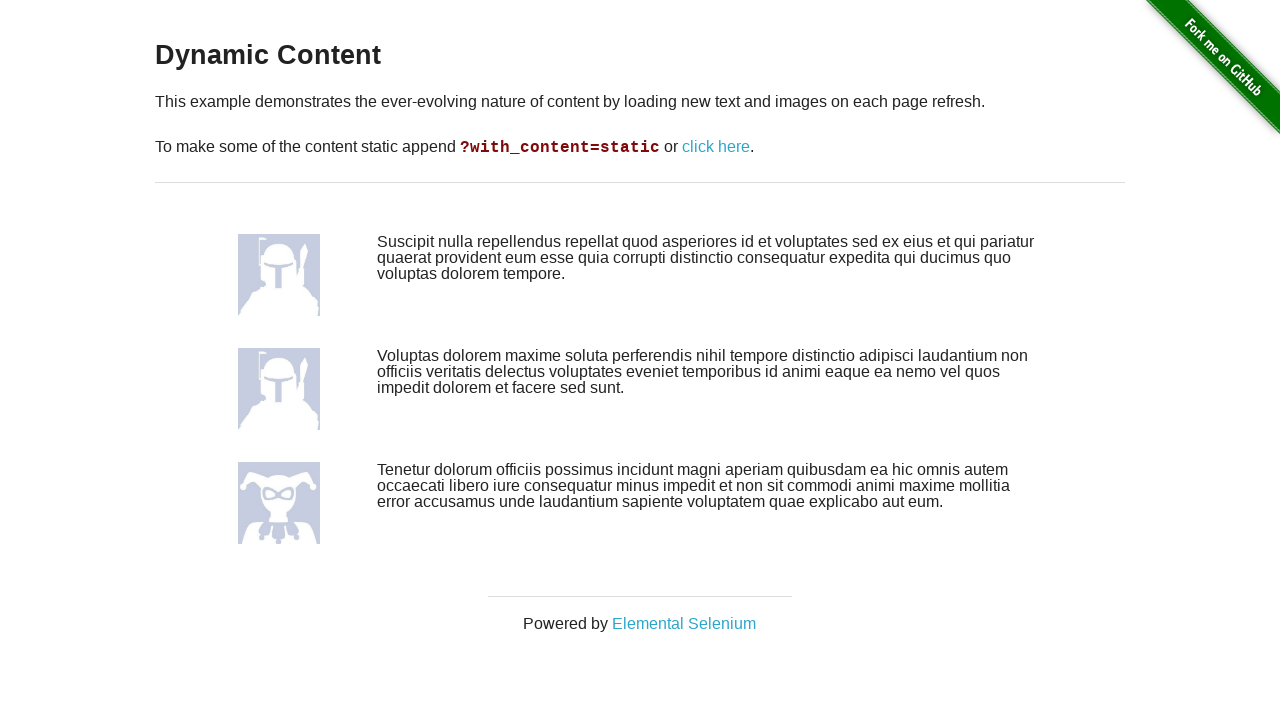

Located all description elements before refresh
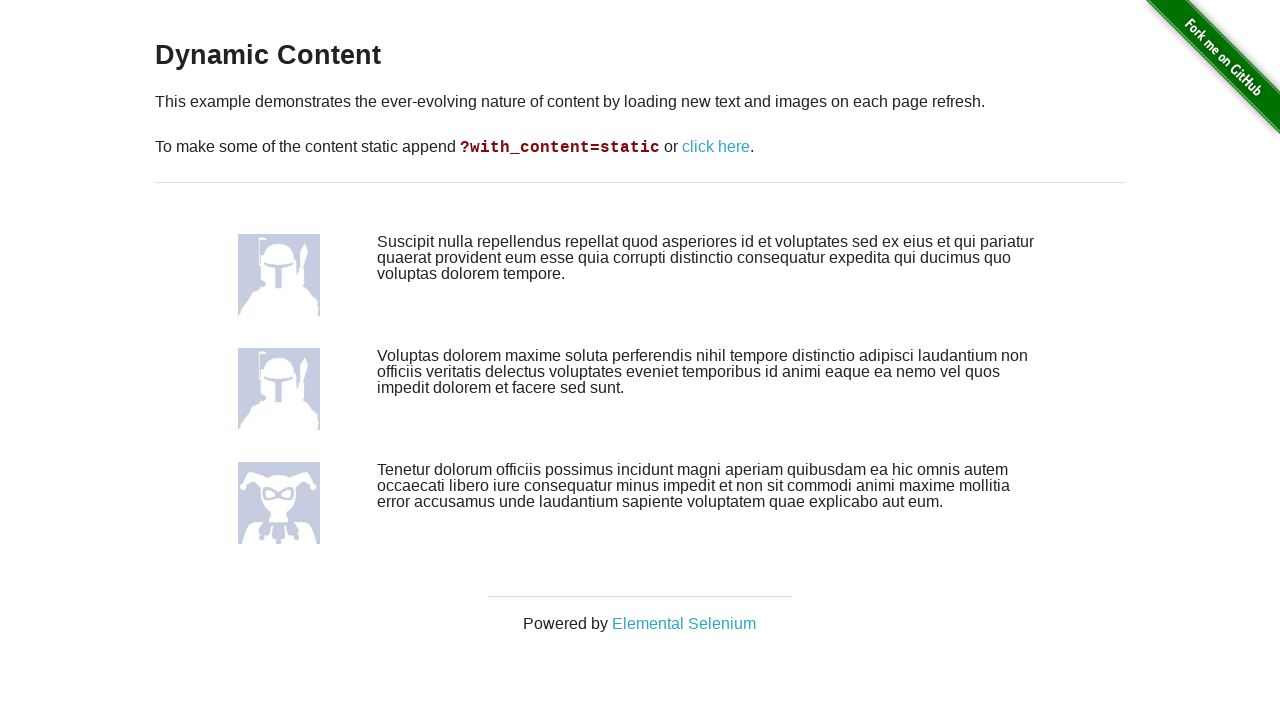

Extracted description texts before refresh
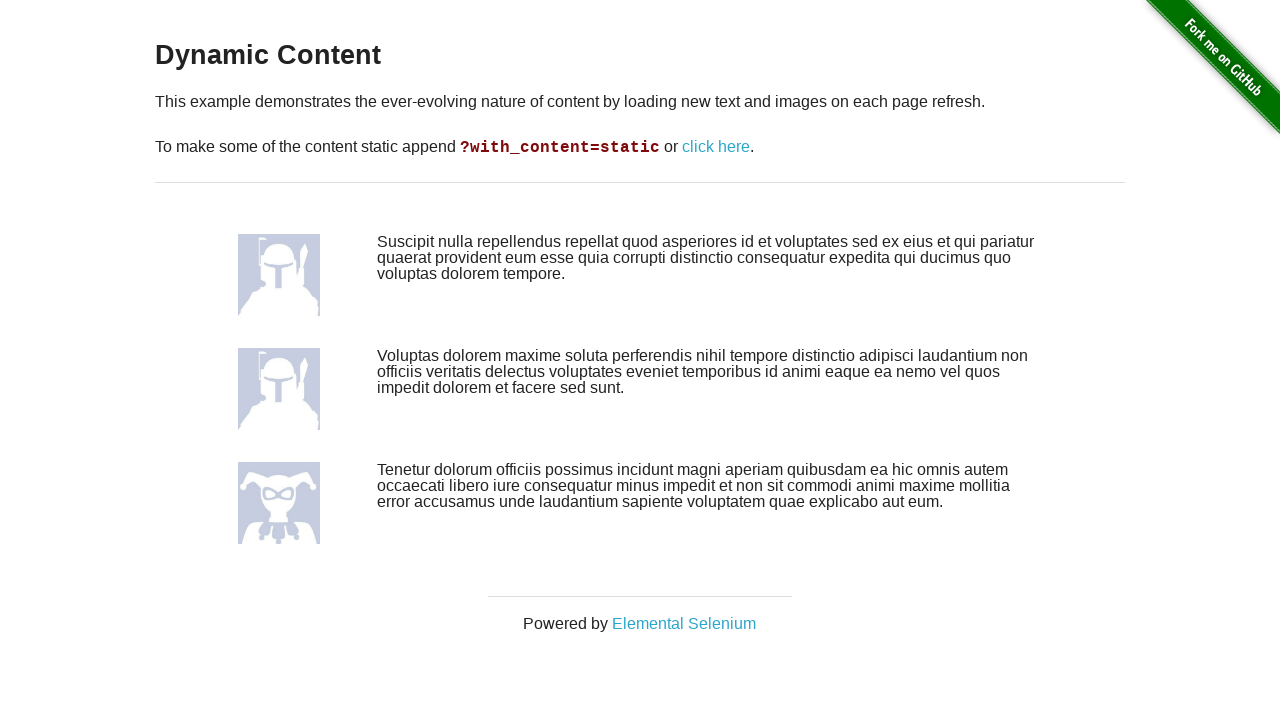

Reloaded the dynamic content page
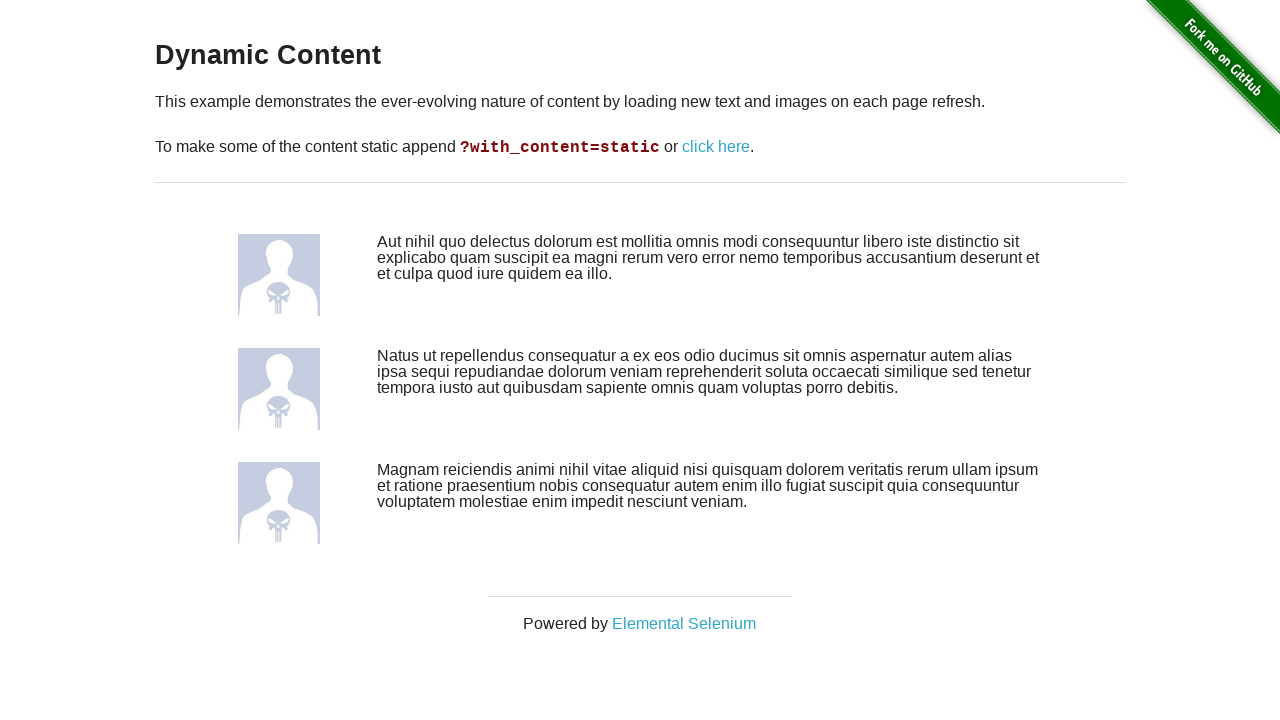

Waited for images to load after refresh
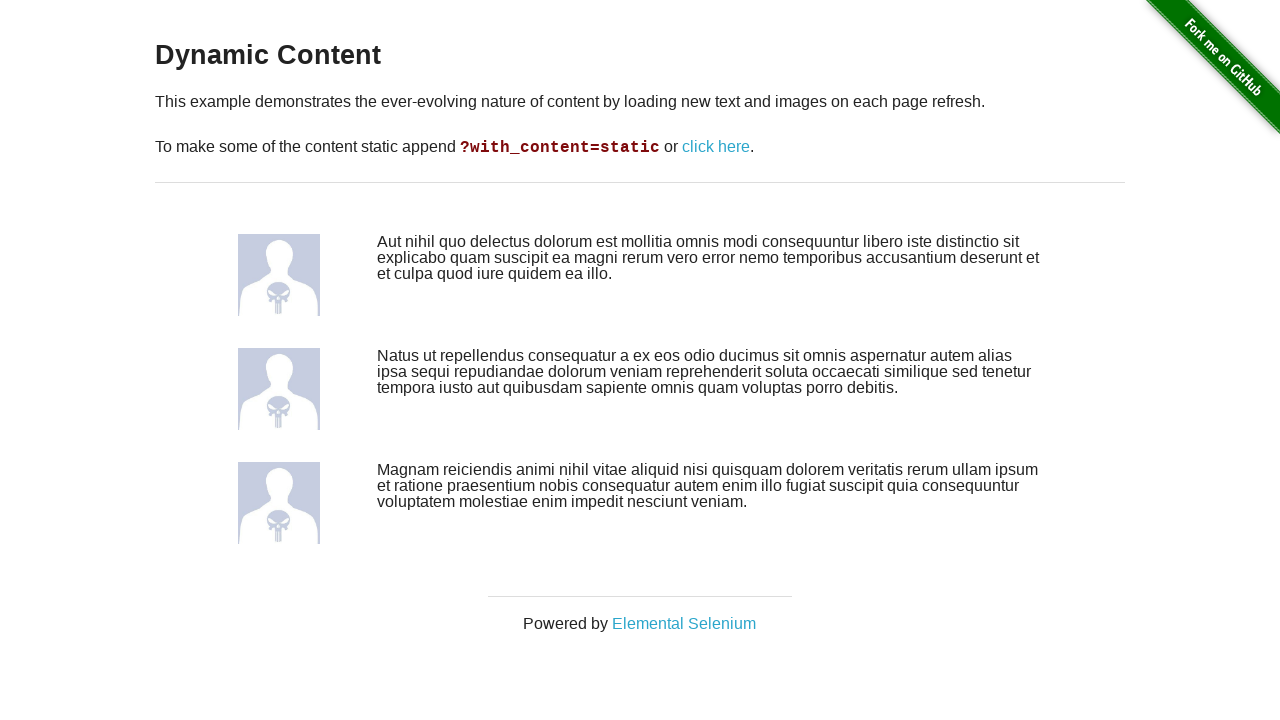

Located all images after refresh
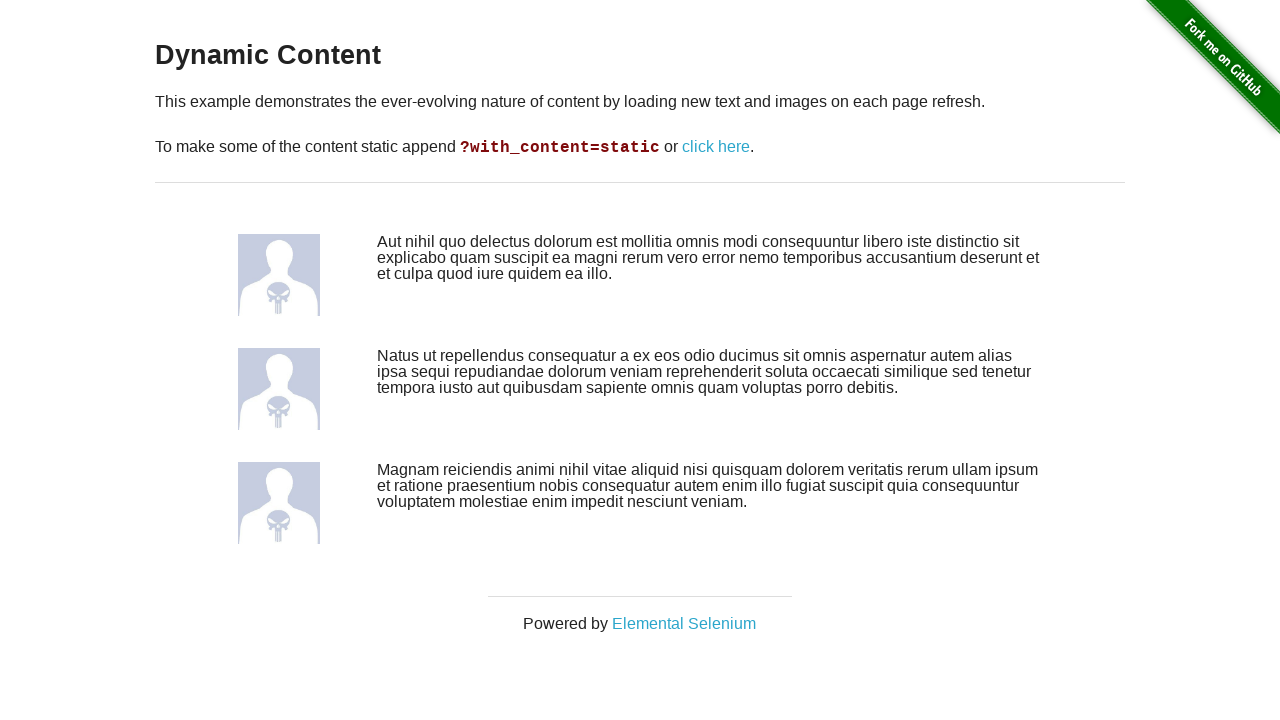

Extracted image sources after refresh
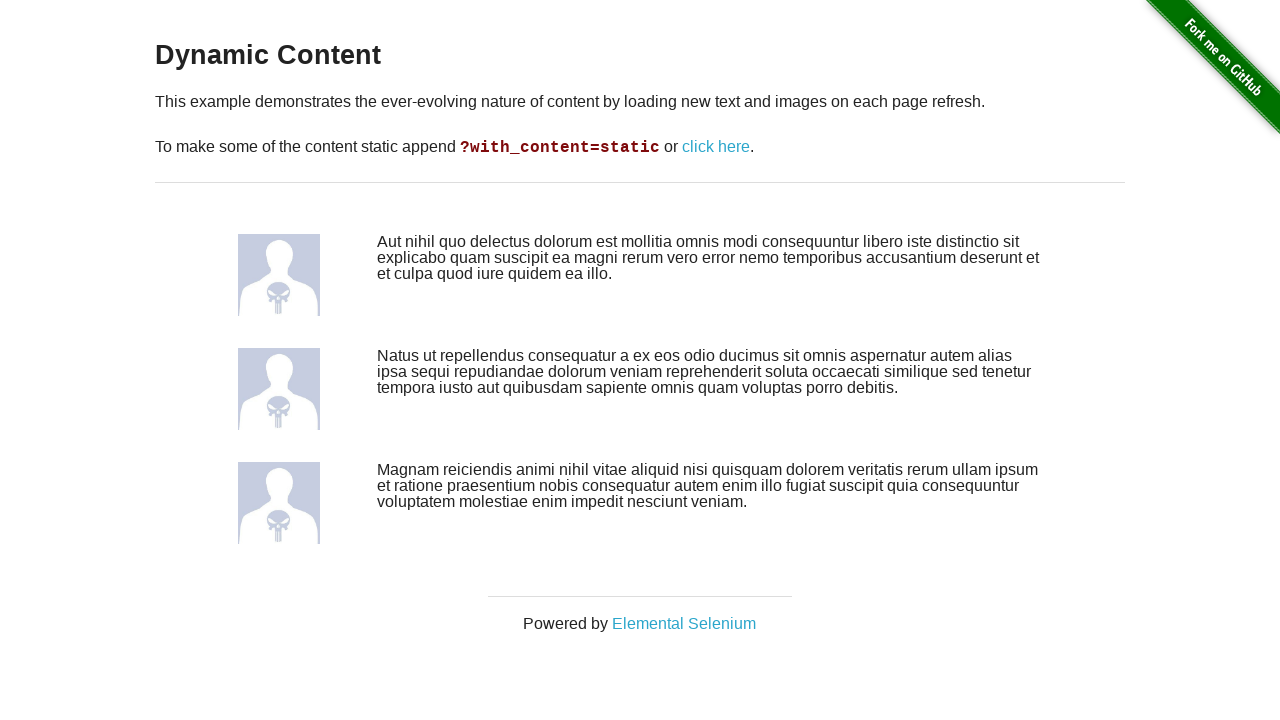

Located all description elements after refresh
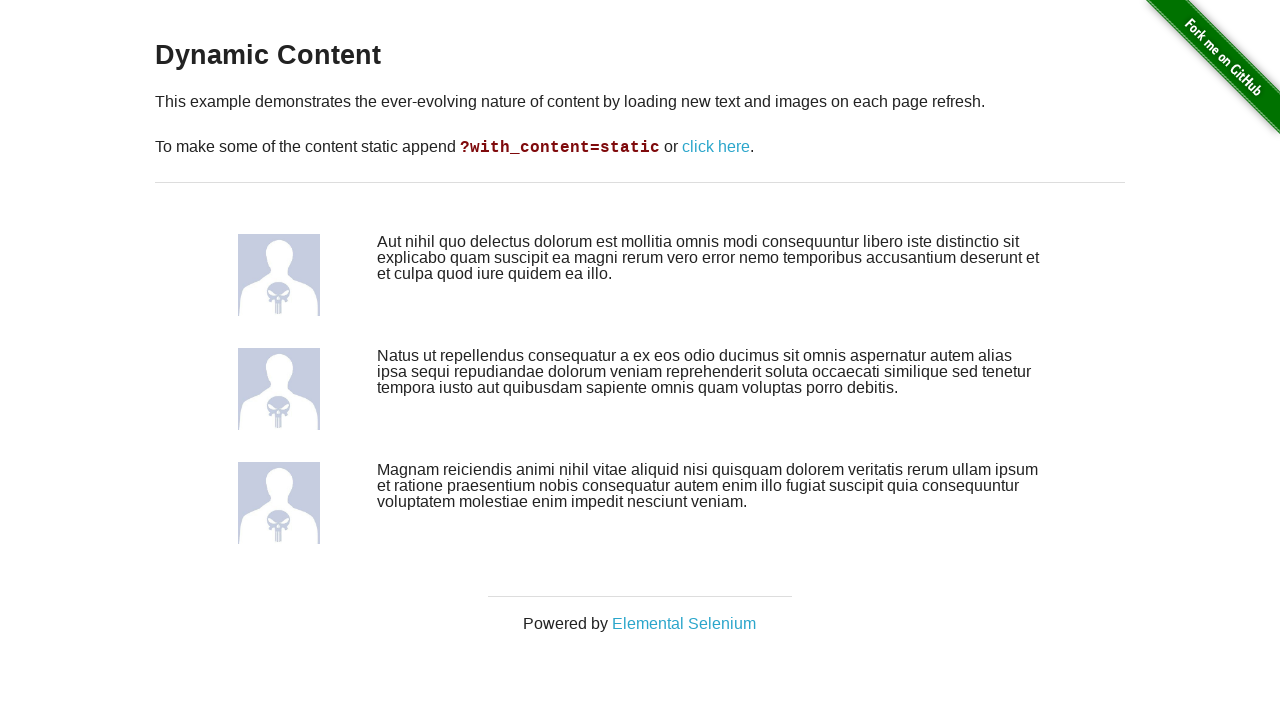

Extracted description texts after refresh
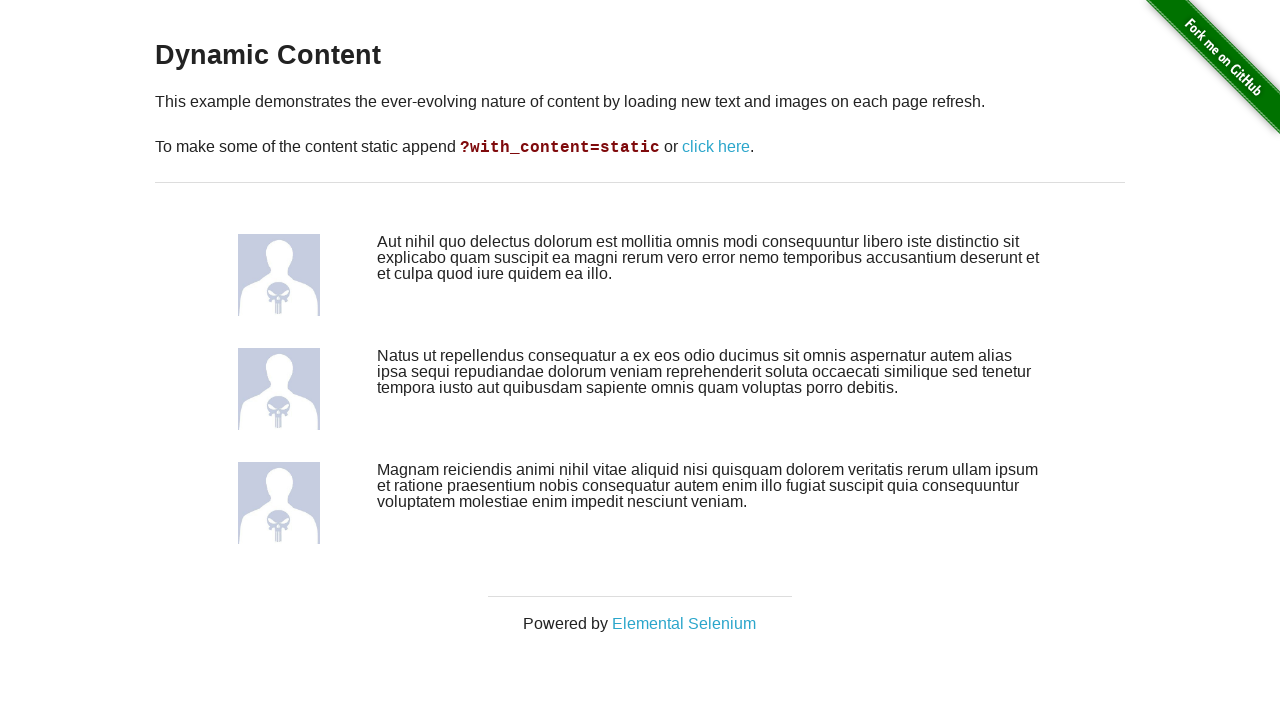

Compared image sources before and after refresh
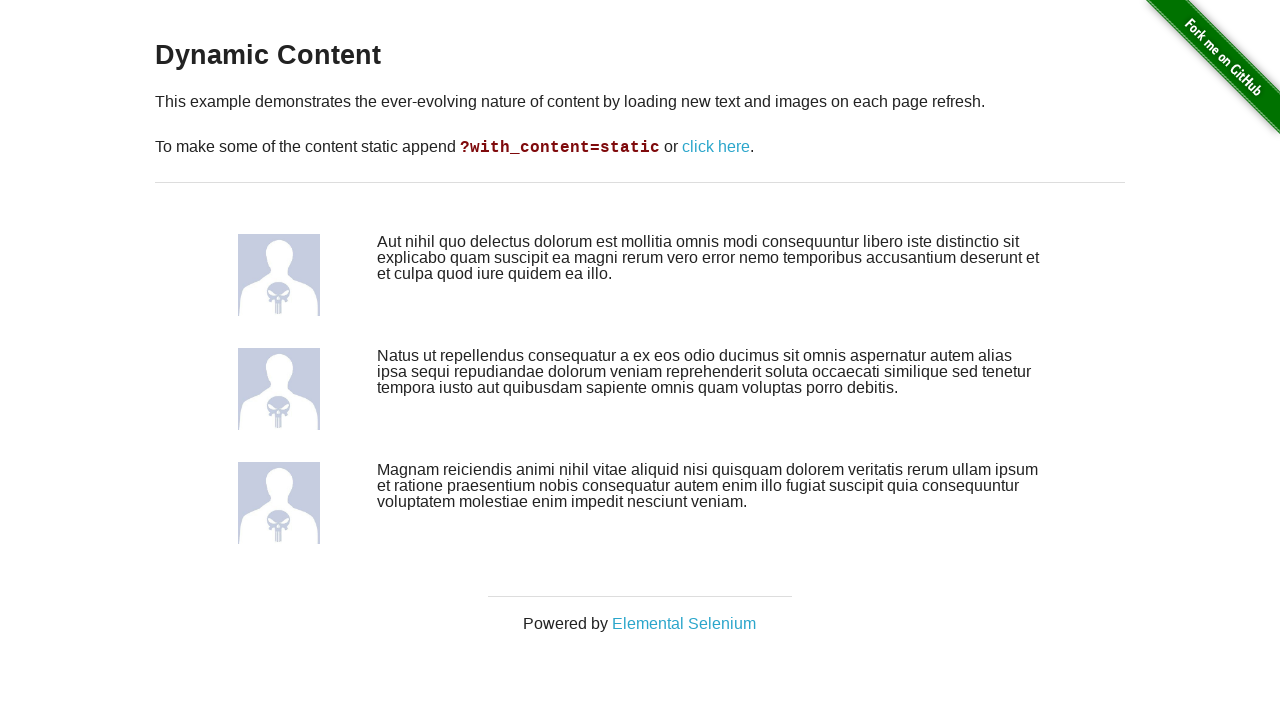

Compared description texts before and after refresh
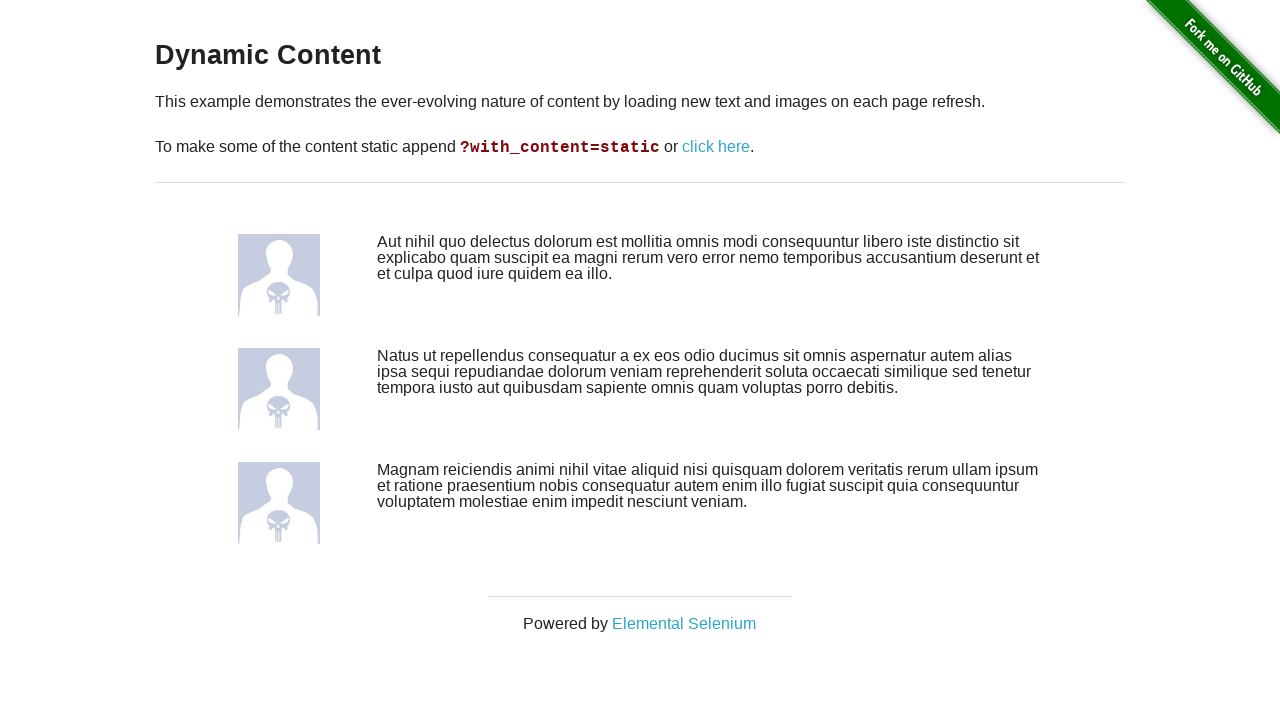

Verified that dynamic content changed after refresh
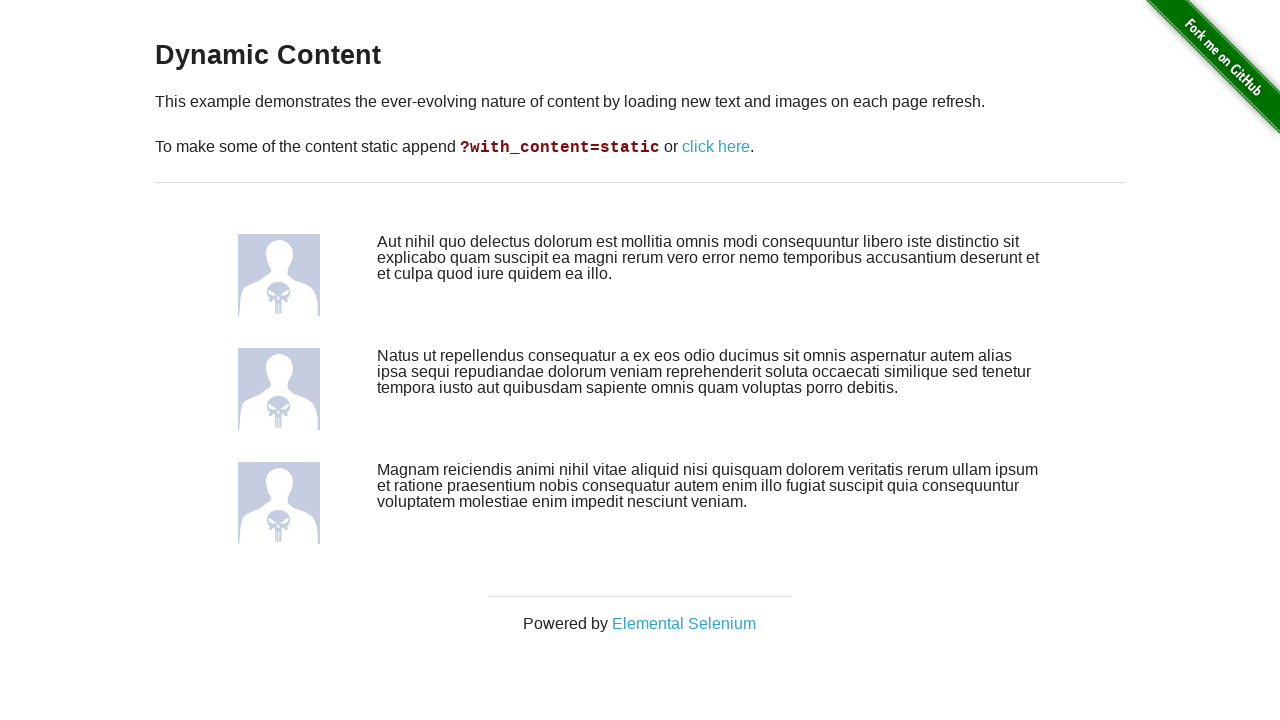

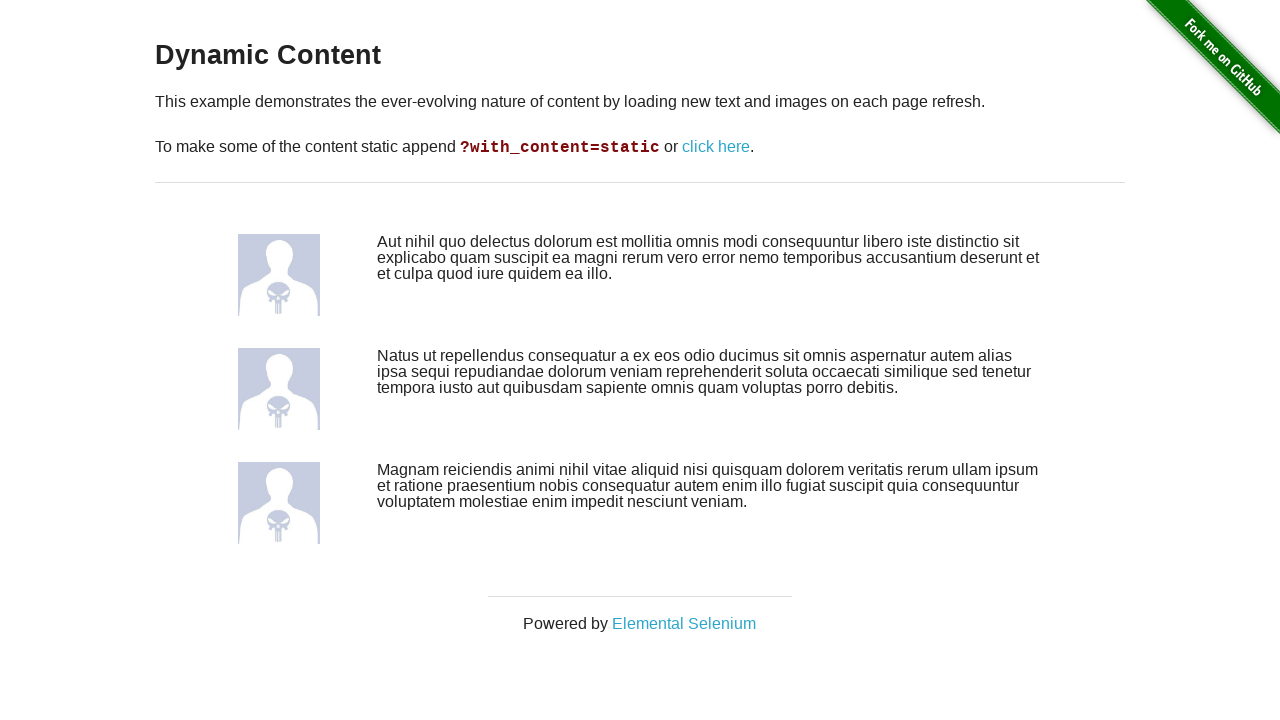